Tests button click functionality by navigating to buttons section and verifying dynamic click message

Starting URL: https://demoqa.com/elements

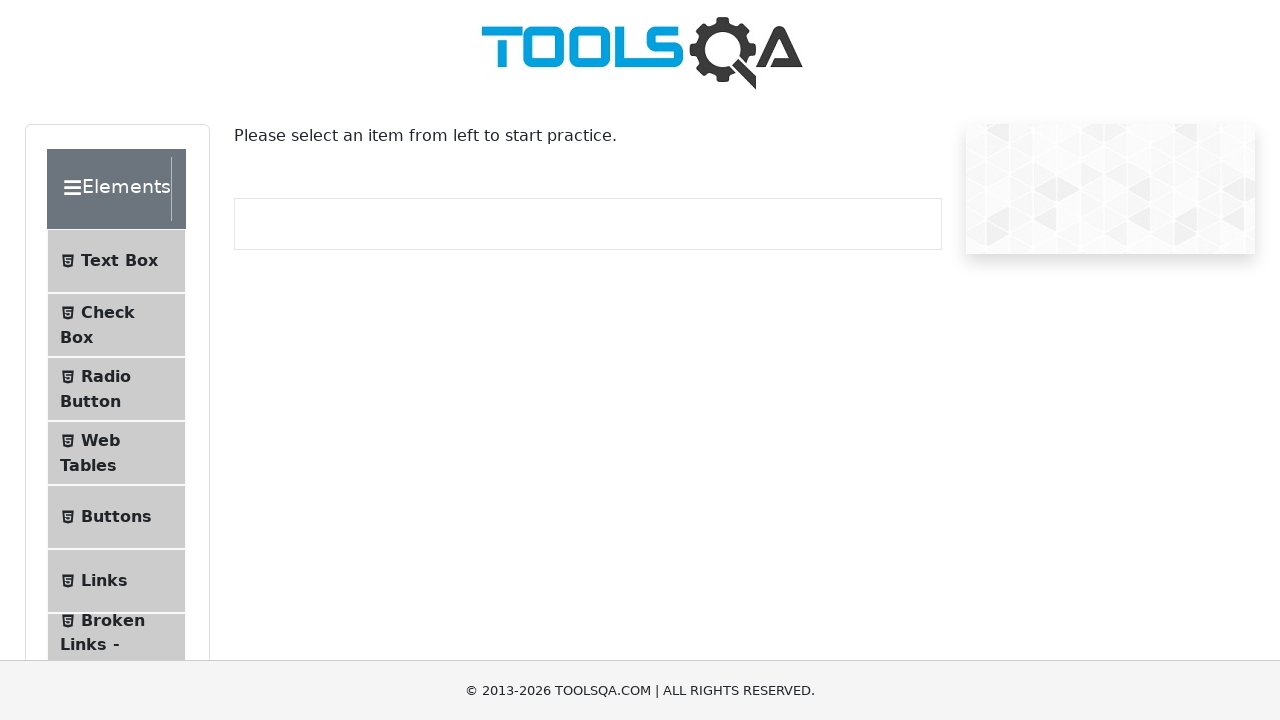

Clicked on Buttons menu item to navigate to buttons section at (116, 517) on text=Buttons
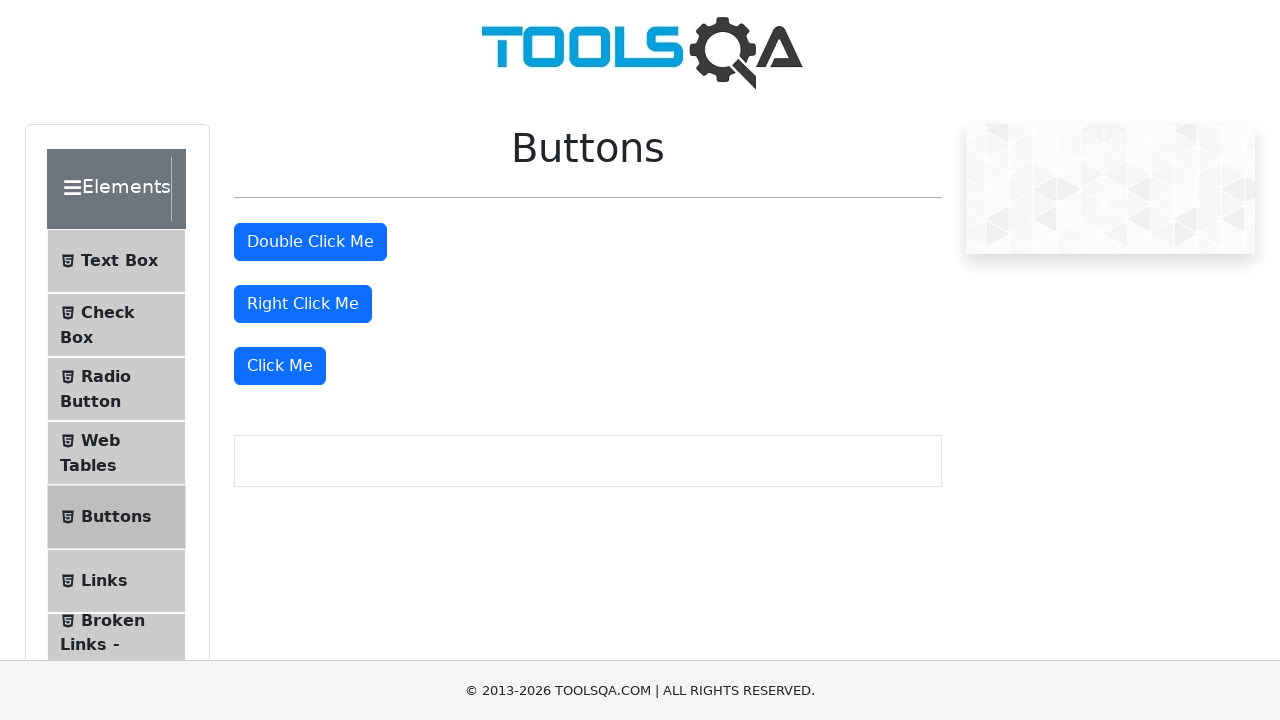

Clicked the 'Click Me' button (third primary button) at (280, 366) on (//button[@class='btn btn-primary'])[3]
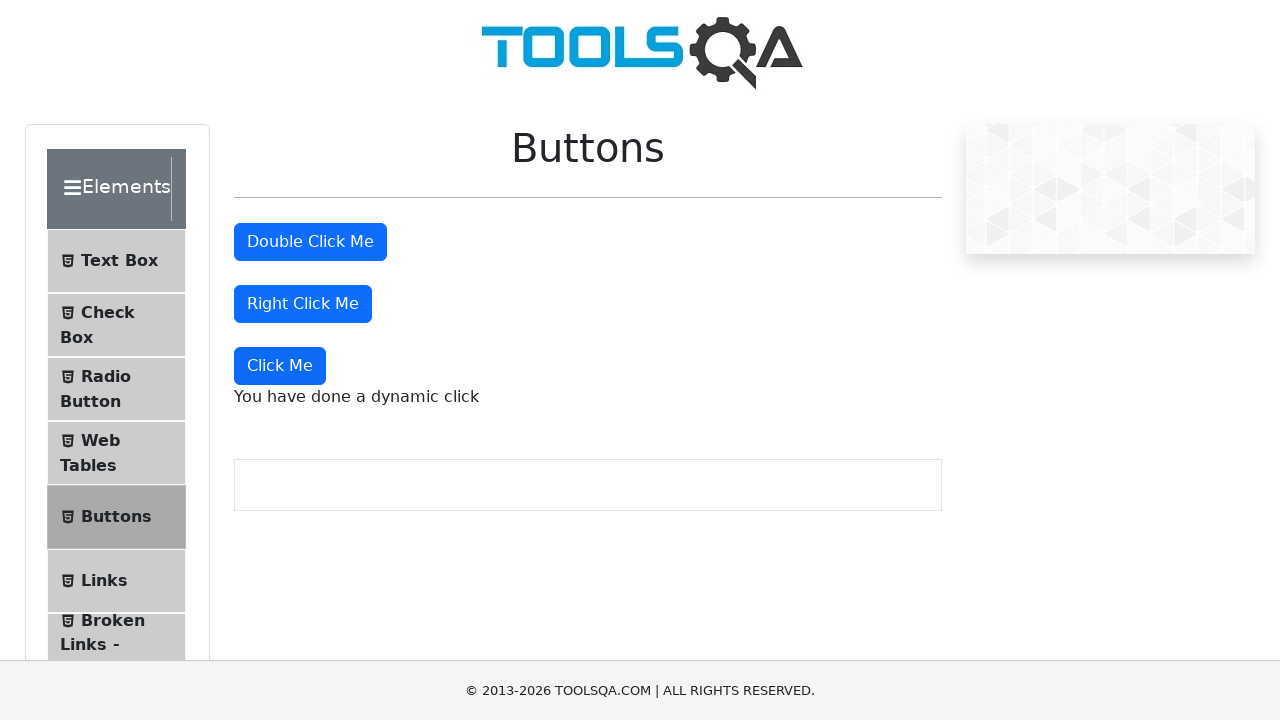

Dynamic click message appeared and is visible
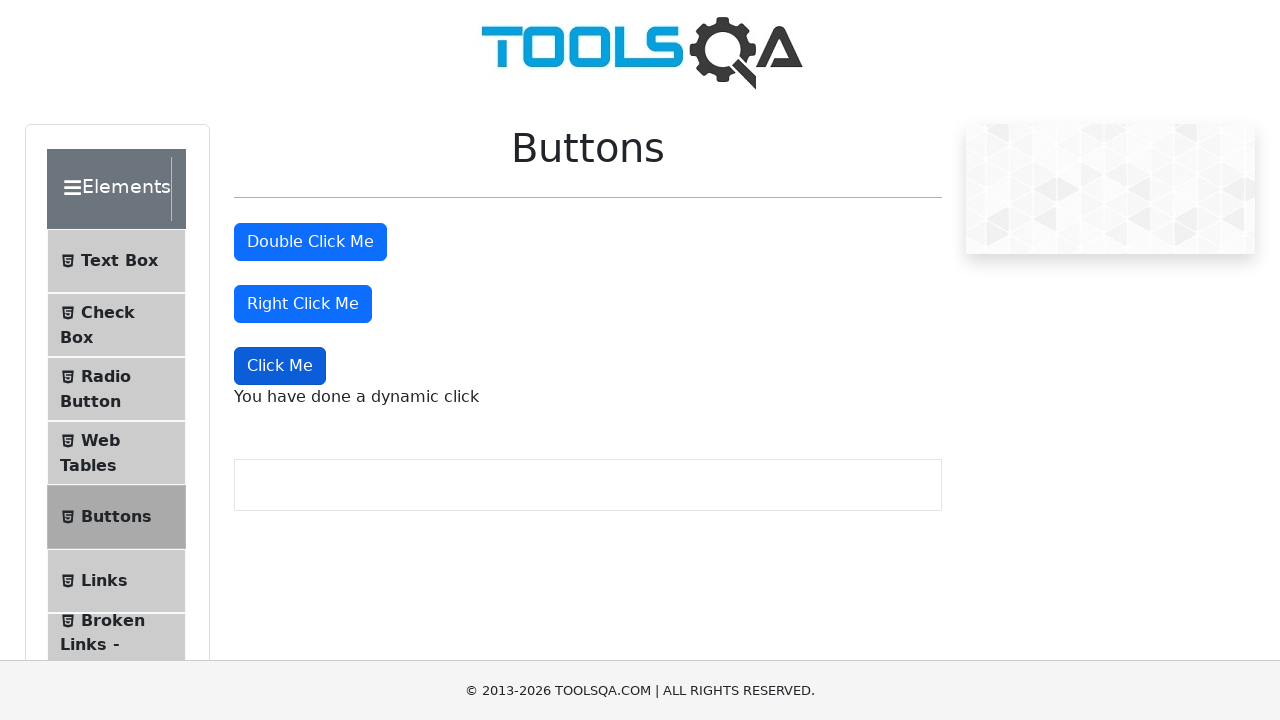

Verified that dynamic click message displays 'You have done a dynamic click'
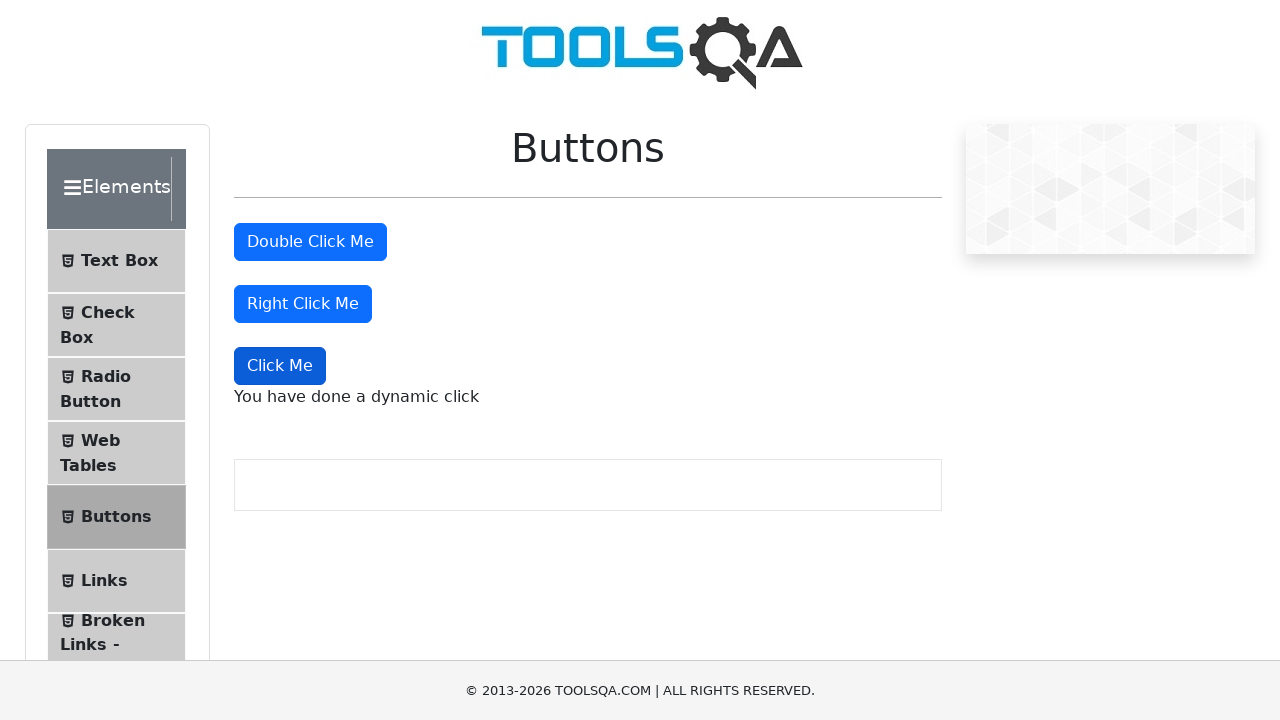

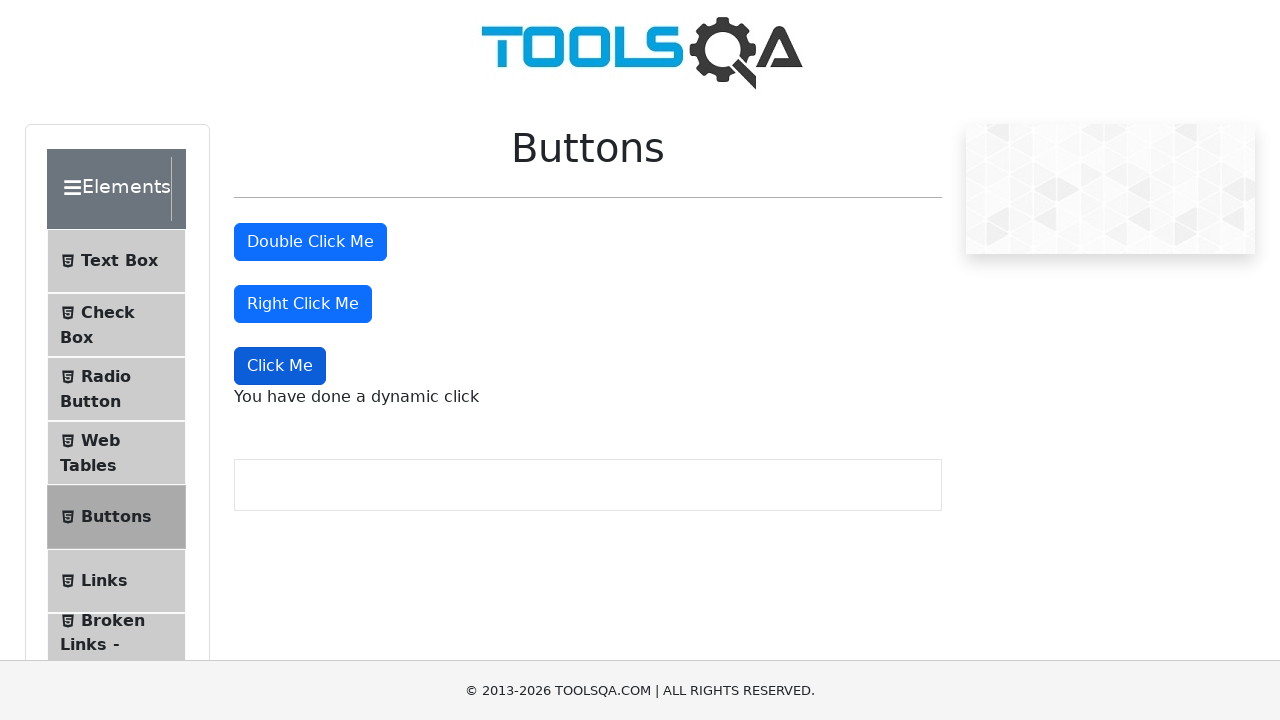